Tests dynamic content by clicking a refresh link multiple times to verify content changes

Starting URL: https://the-internet.herokuapp.com/dynamic_content

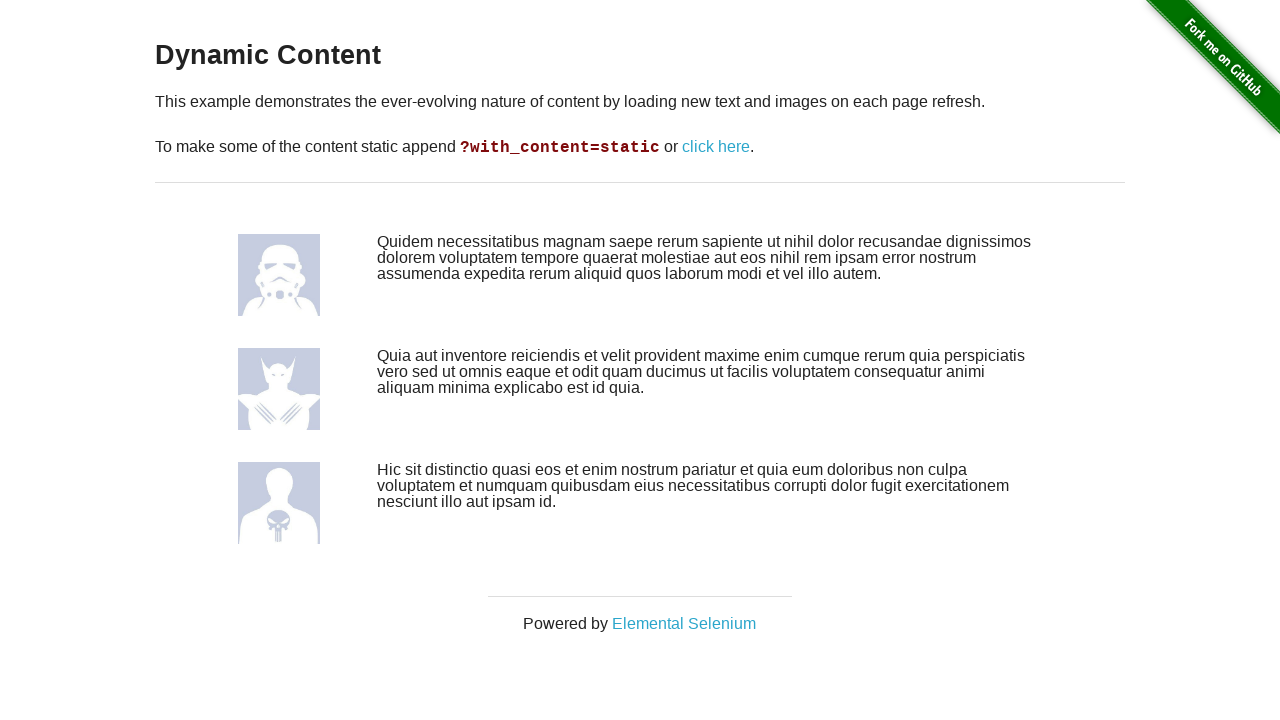

Clicked 'click here' link (iteration 1) at (716, 147) on a:has-text('click here')
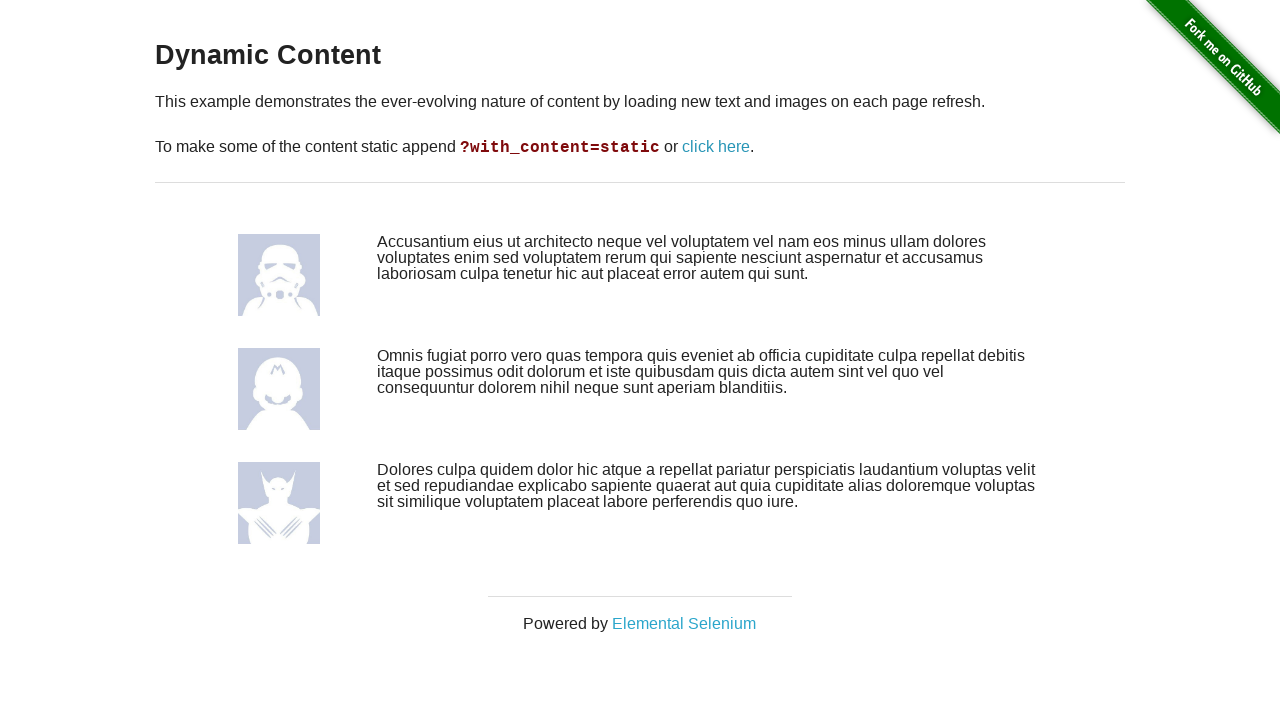

Waited for page to load after refresh (iteration 1)
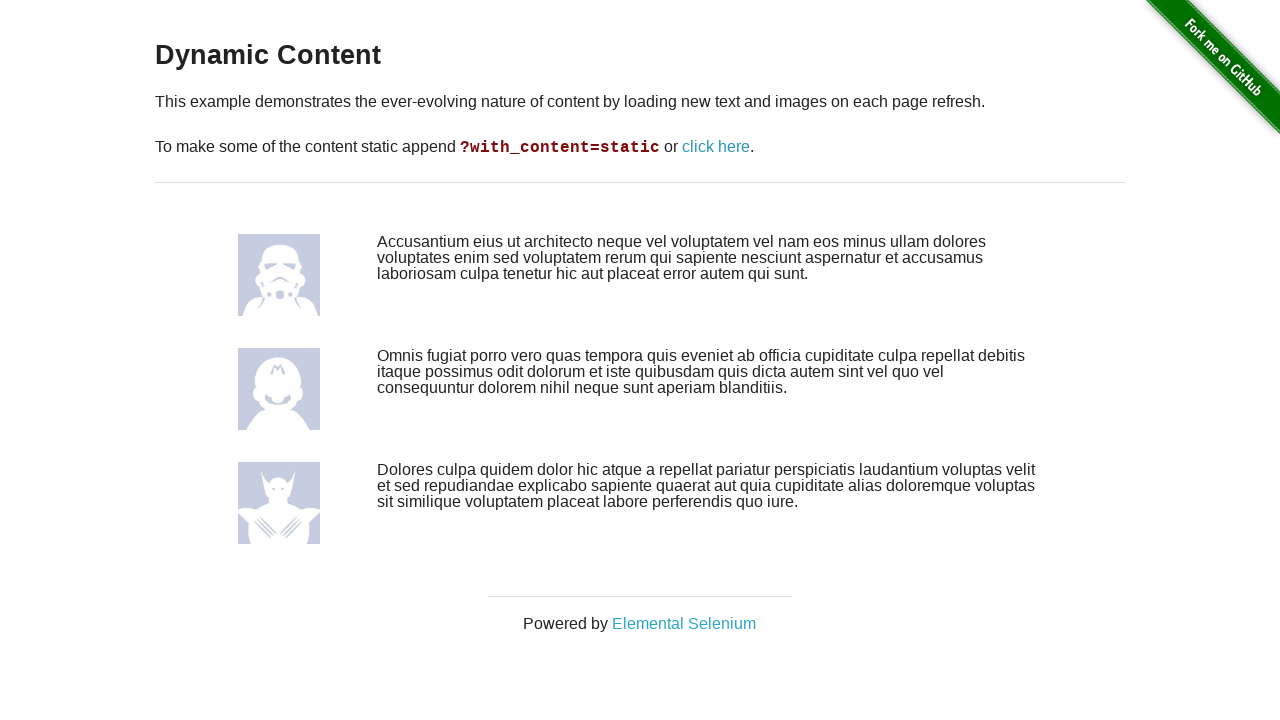

Clicked 'click here' link (iteration 2) at (716, 147) on a:has-text('click here')
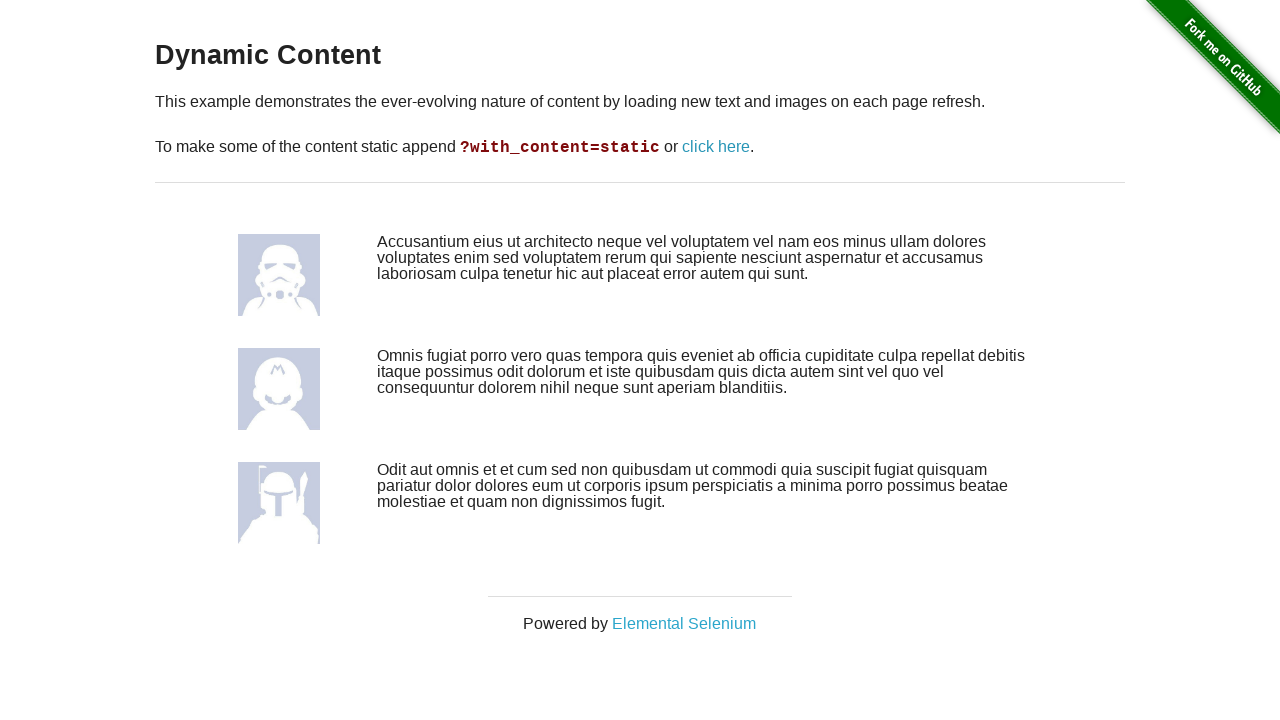

Waited for page to load after refresh (iteration 2)
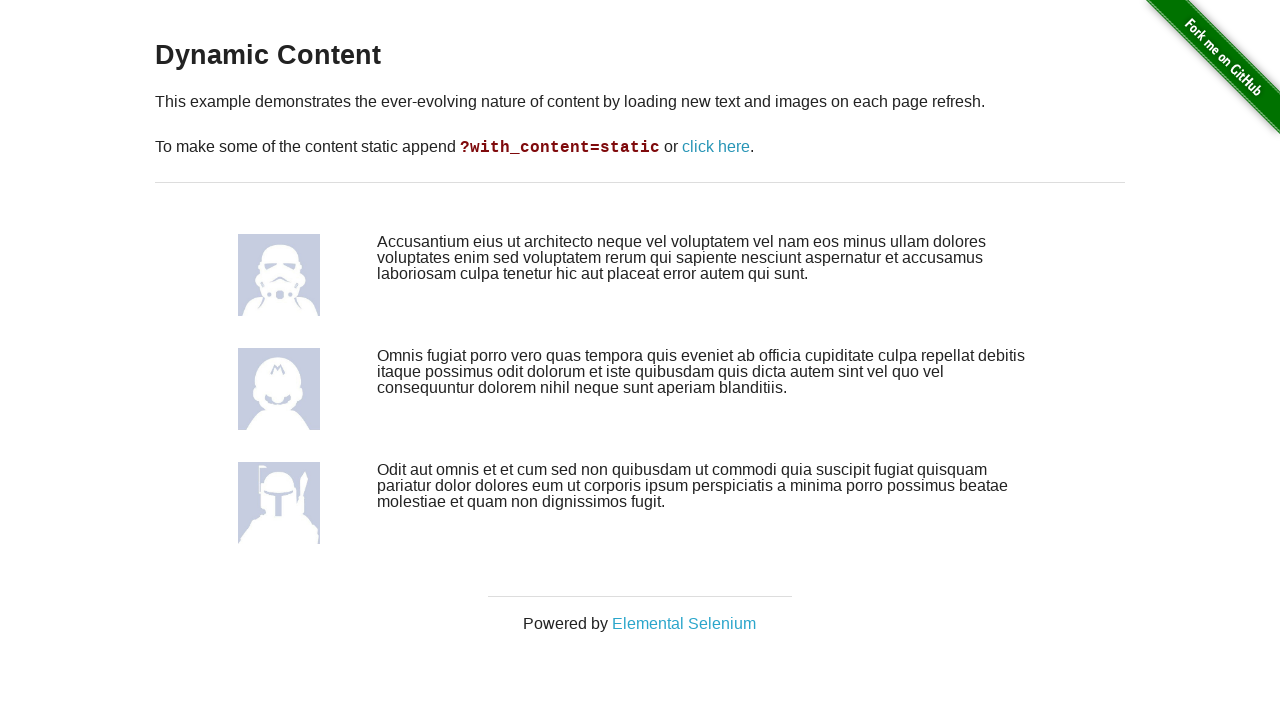

Clicked 'click here' link (iteration 3) at (716, 147) on a:has-text('click here')
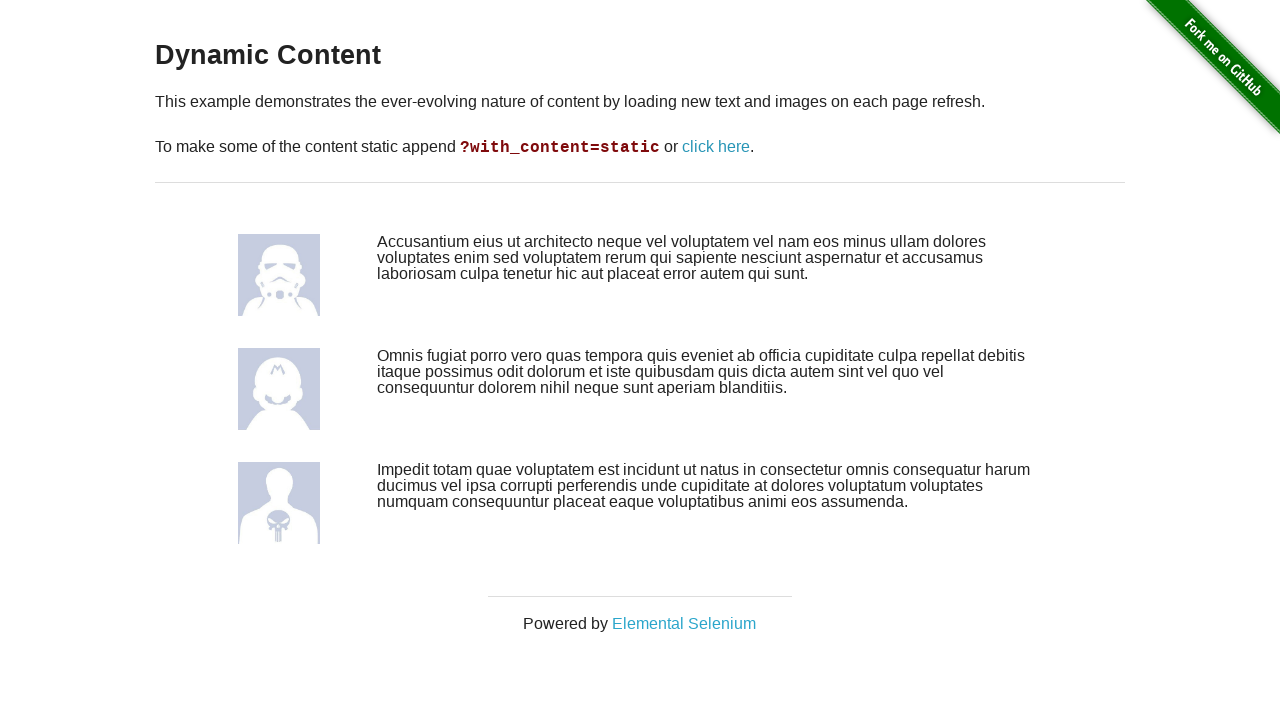

Waited for page to load after refresh (iteration 3)
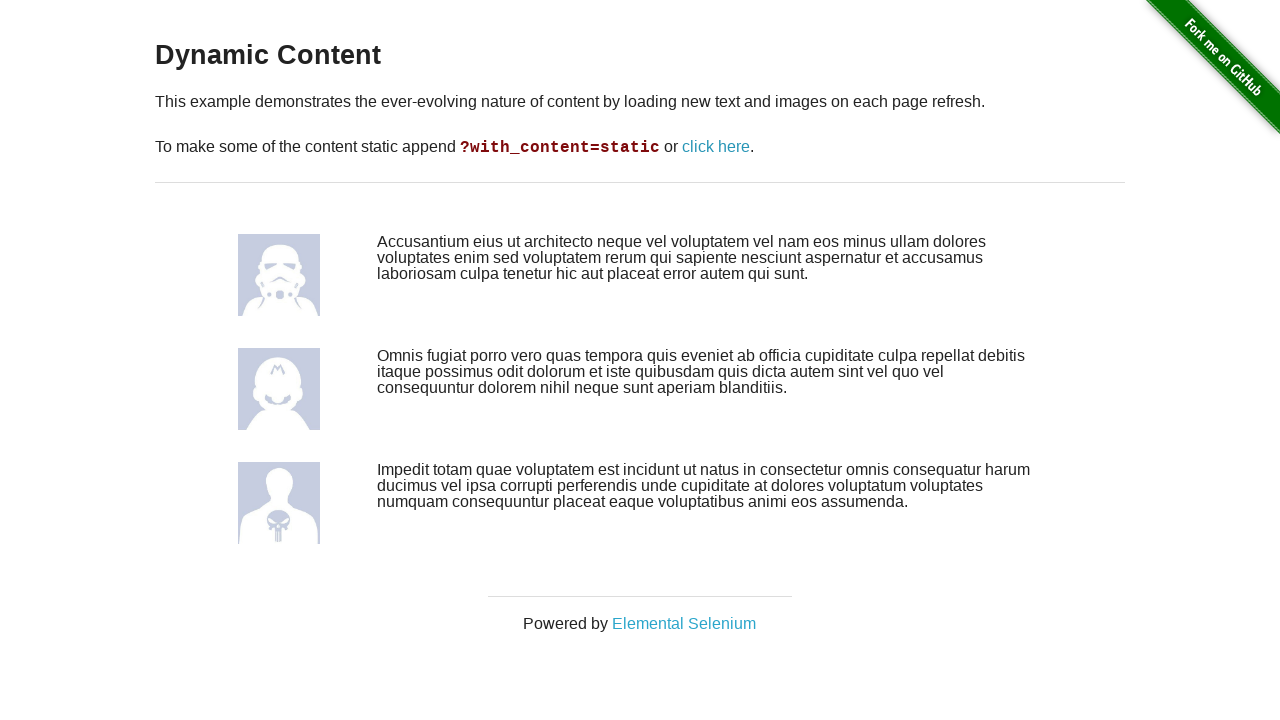

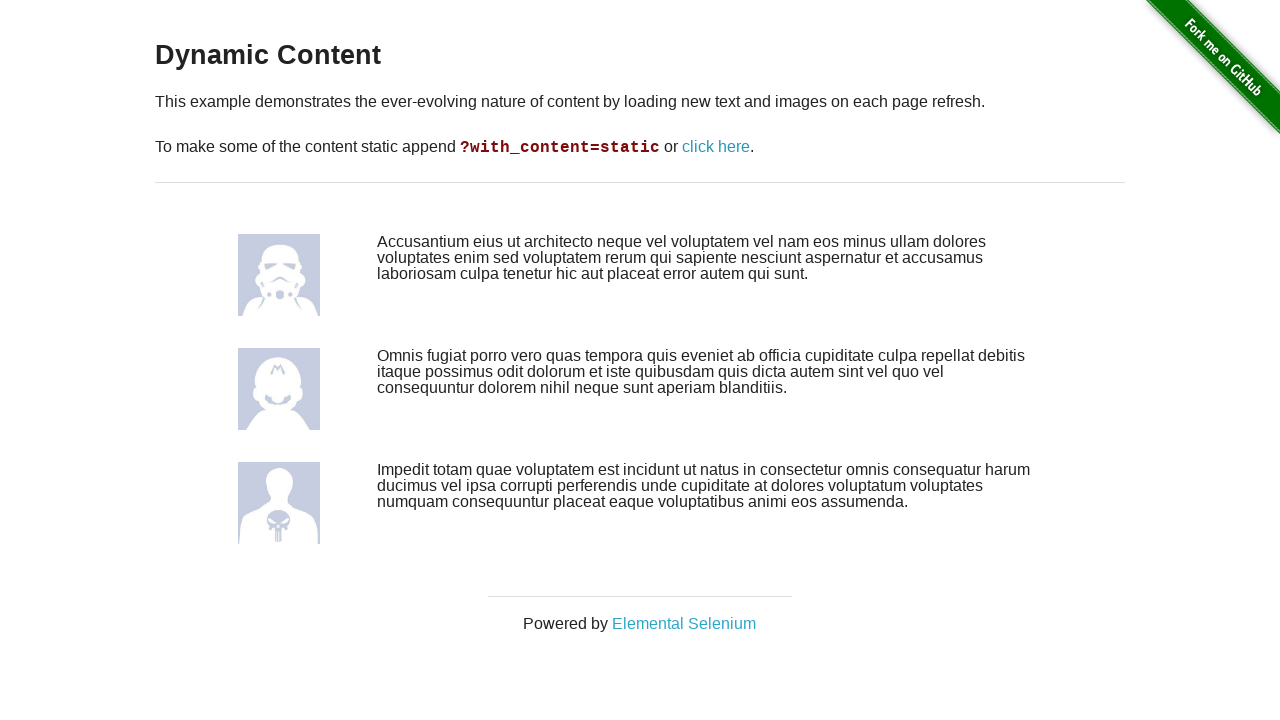